Tests dropdown selection functionality by selecting options using different methods: by index, by visible text, and by value

Starting URL: https://demoqa.com/select-menu

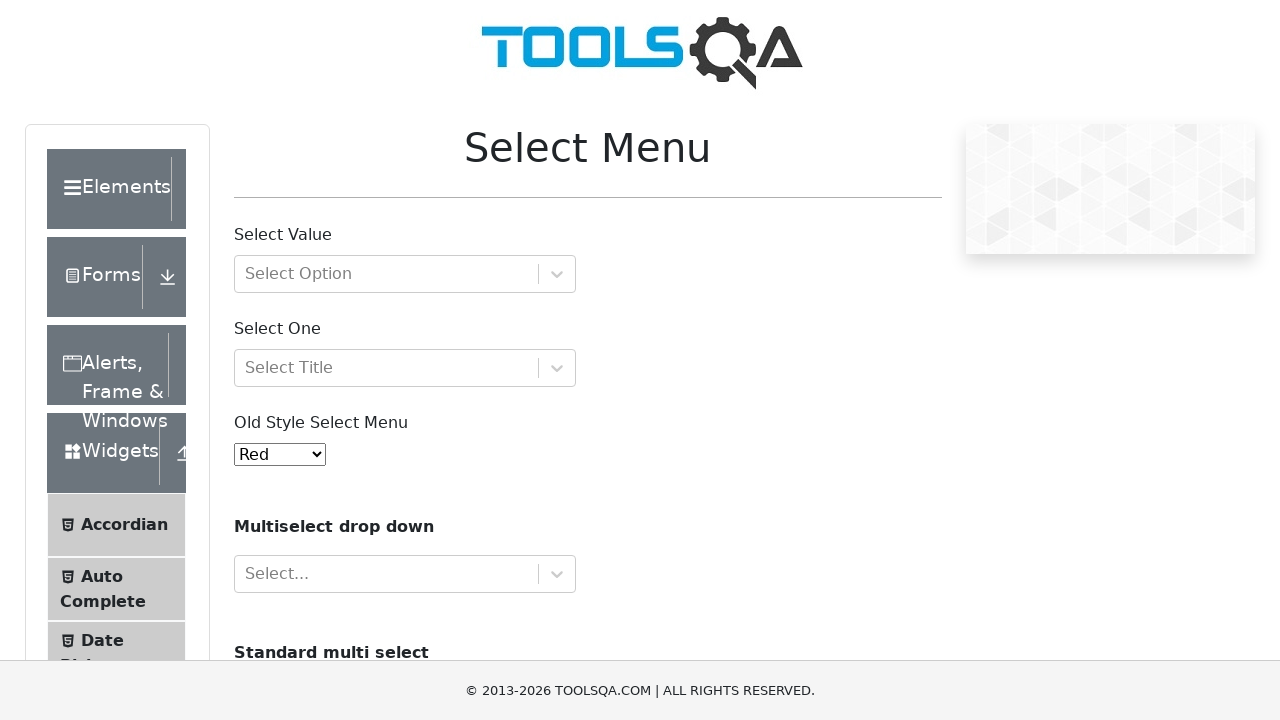

Located the dropdown element with id 'oldSelectMenu'
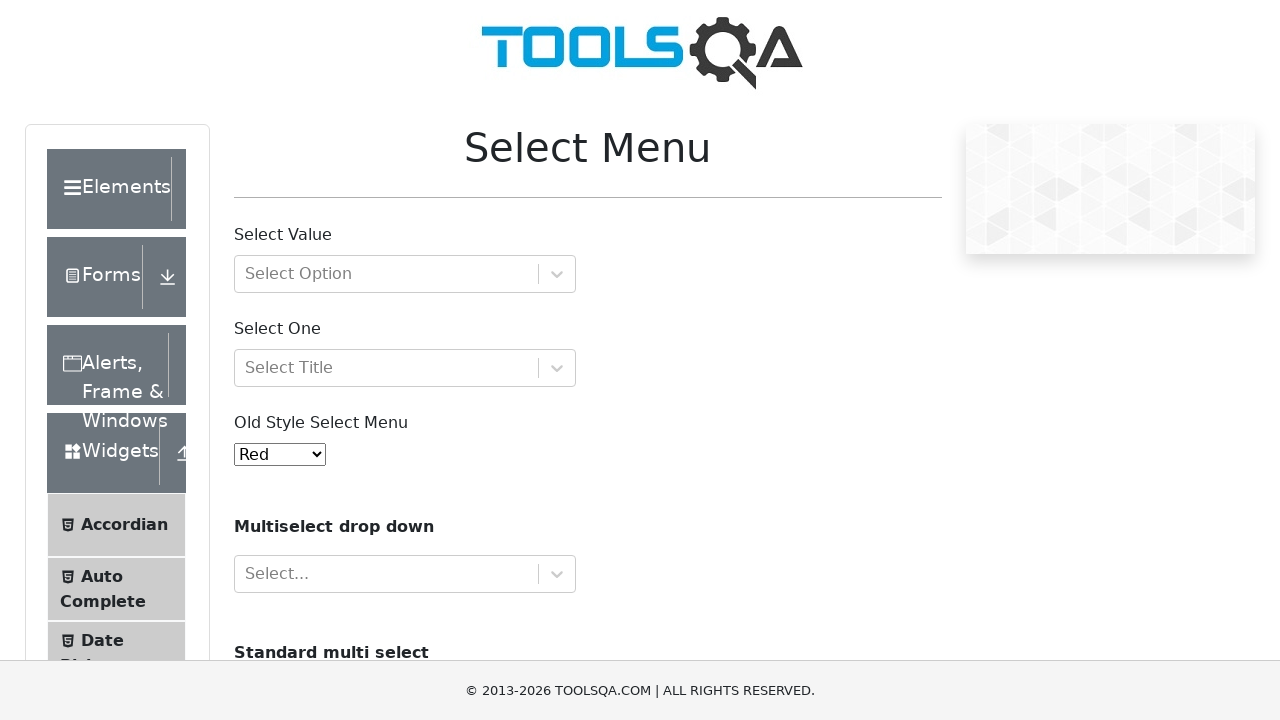

Selected dropdown option by index 4 (Purple) on #oldSelectMenu
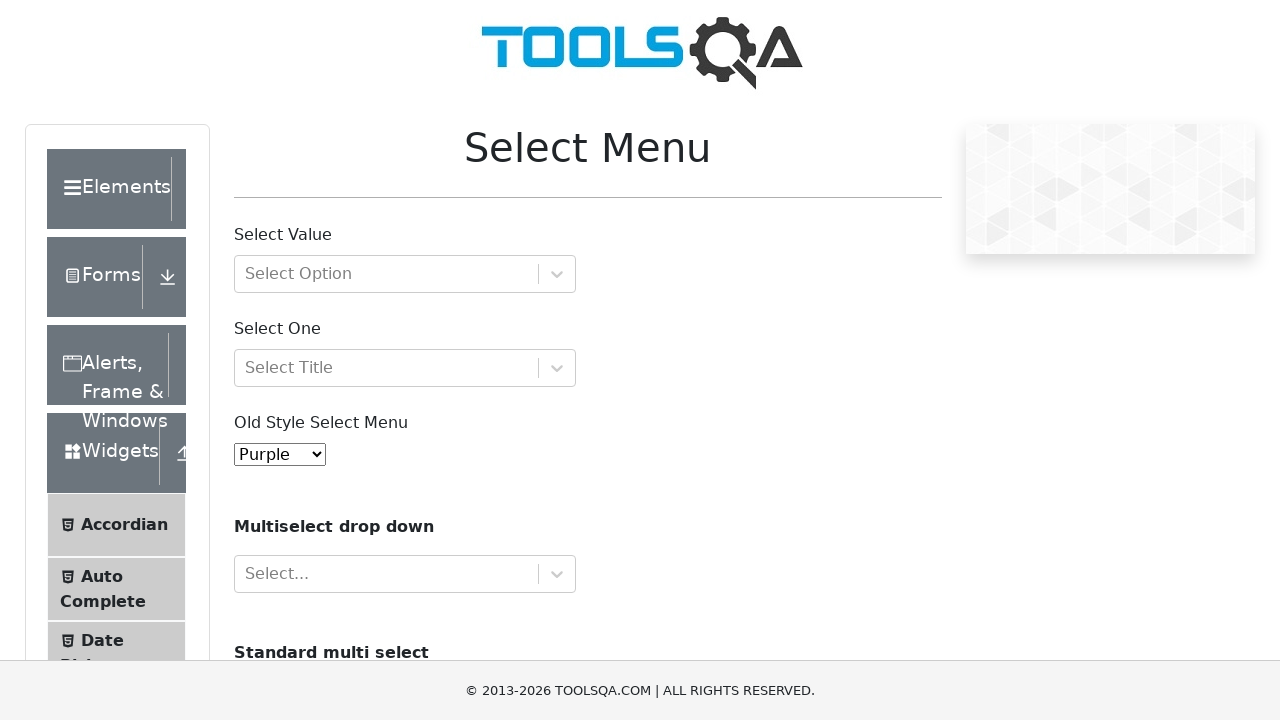

Waited 1000ms between selections
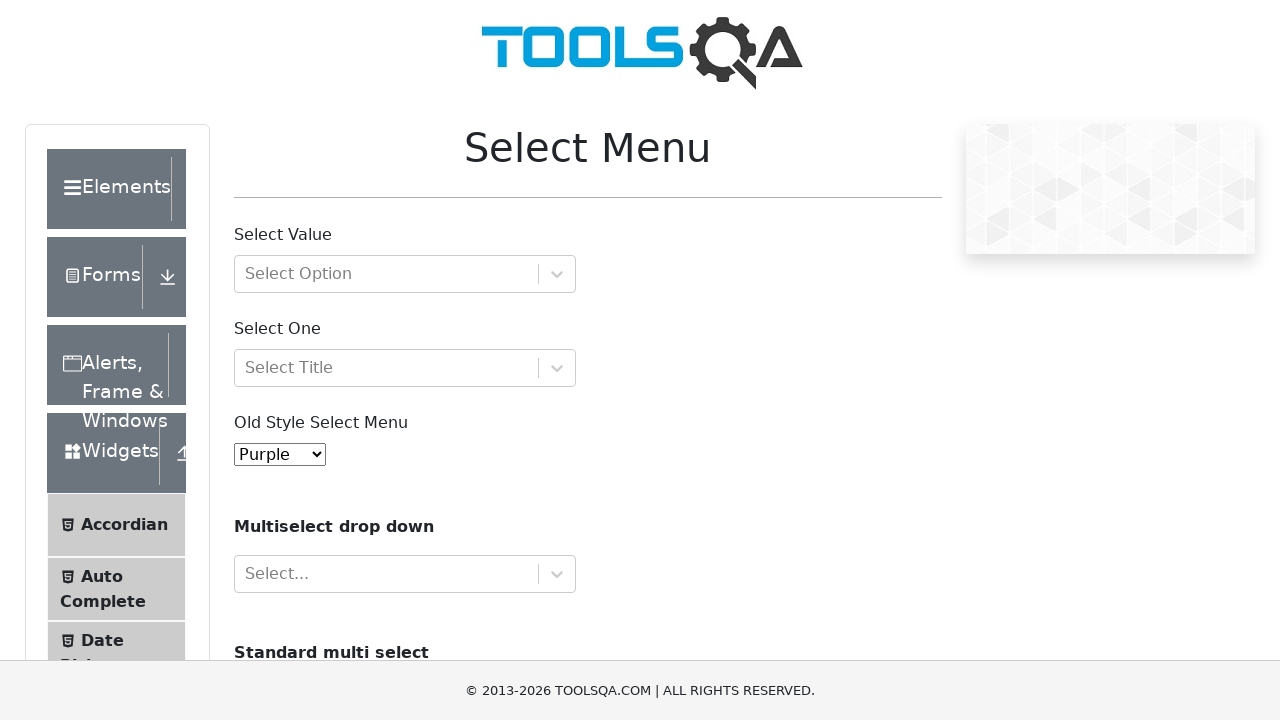

Selected dropdown option by visible text 'Magenta' on #oldSelectMenu
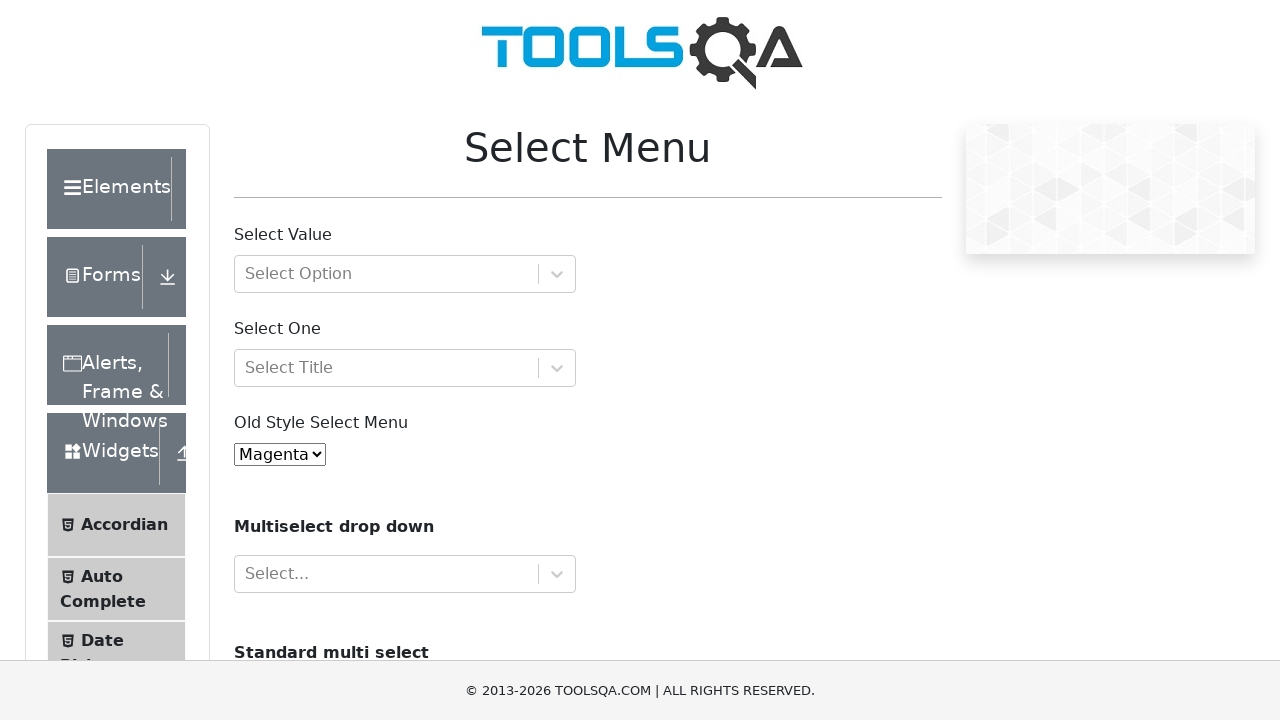

Waited 1000ms between selections
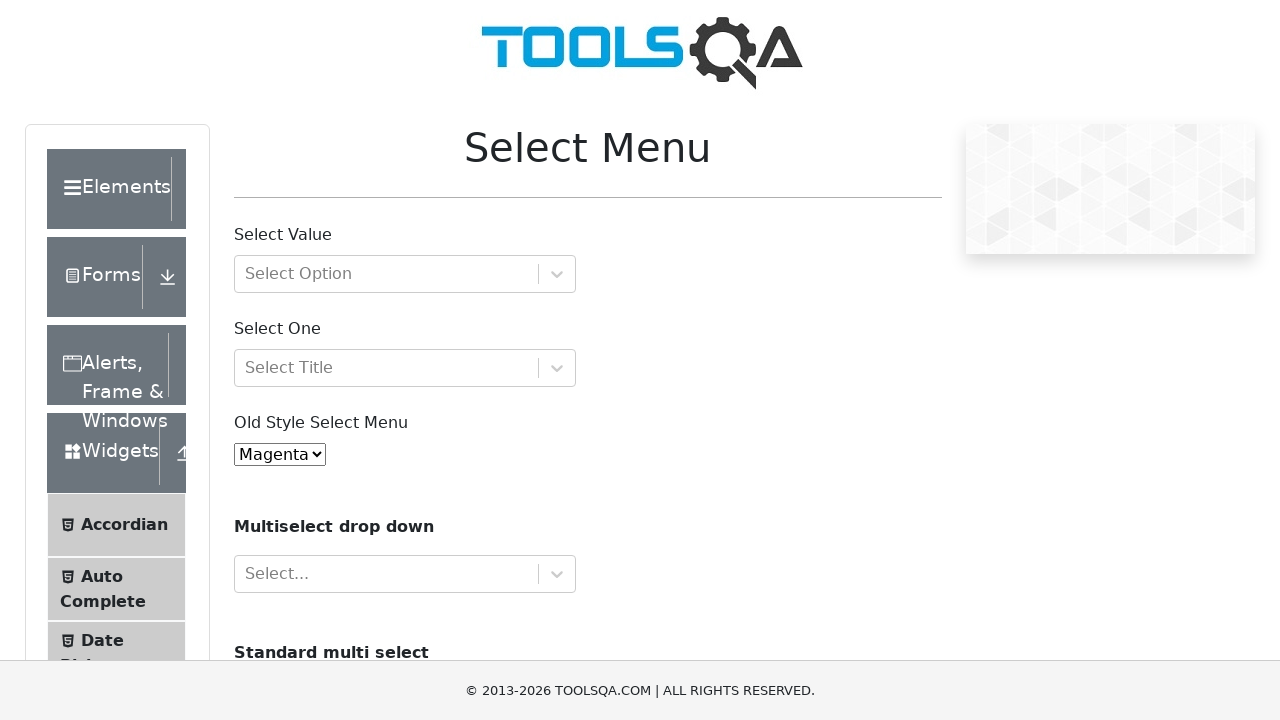

Selected dropdown option by value '6' (White) on #oldSelectMenu
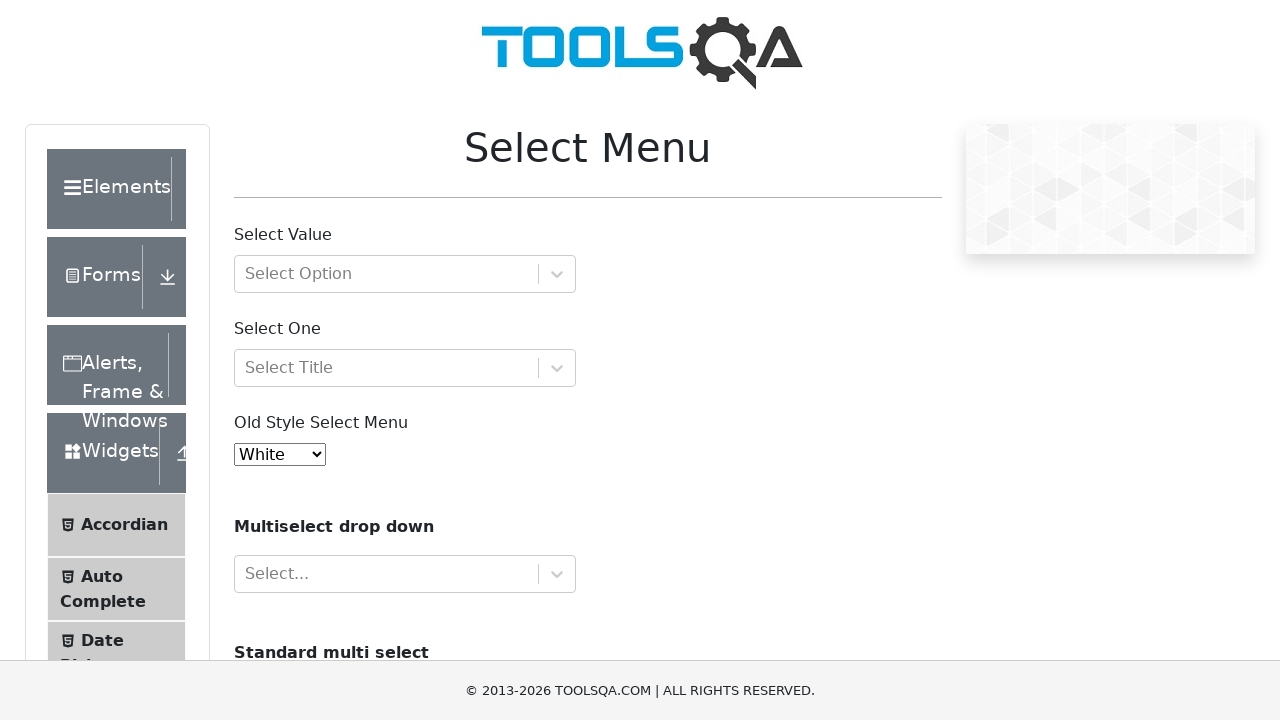

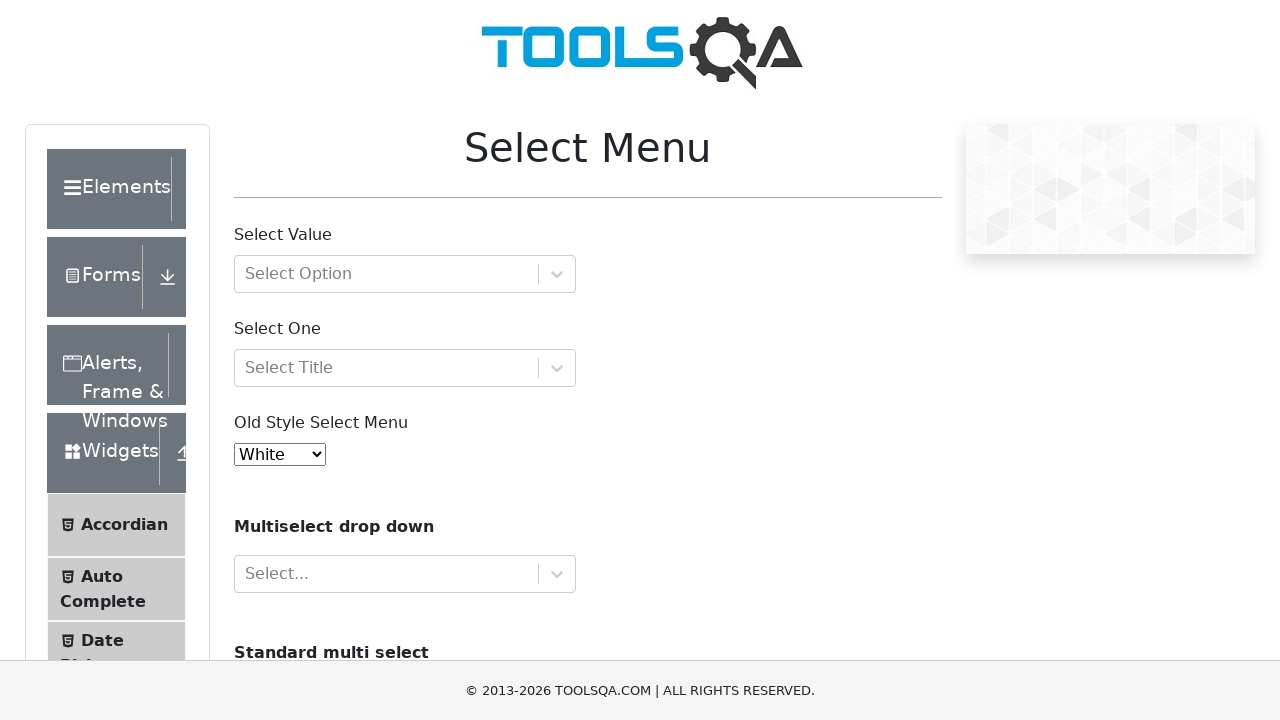